Tests JavaScript alert by clicking a button to trigger it and accepting the alert dialog

Starting URL: https://popageorgianvictor.github.io/PUBLISHED-WEBPAGES/alert_confirm_prompt

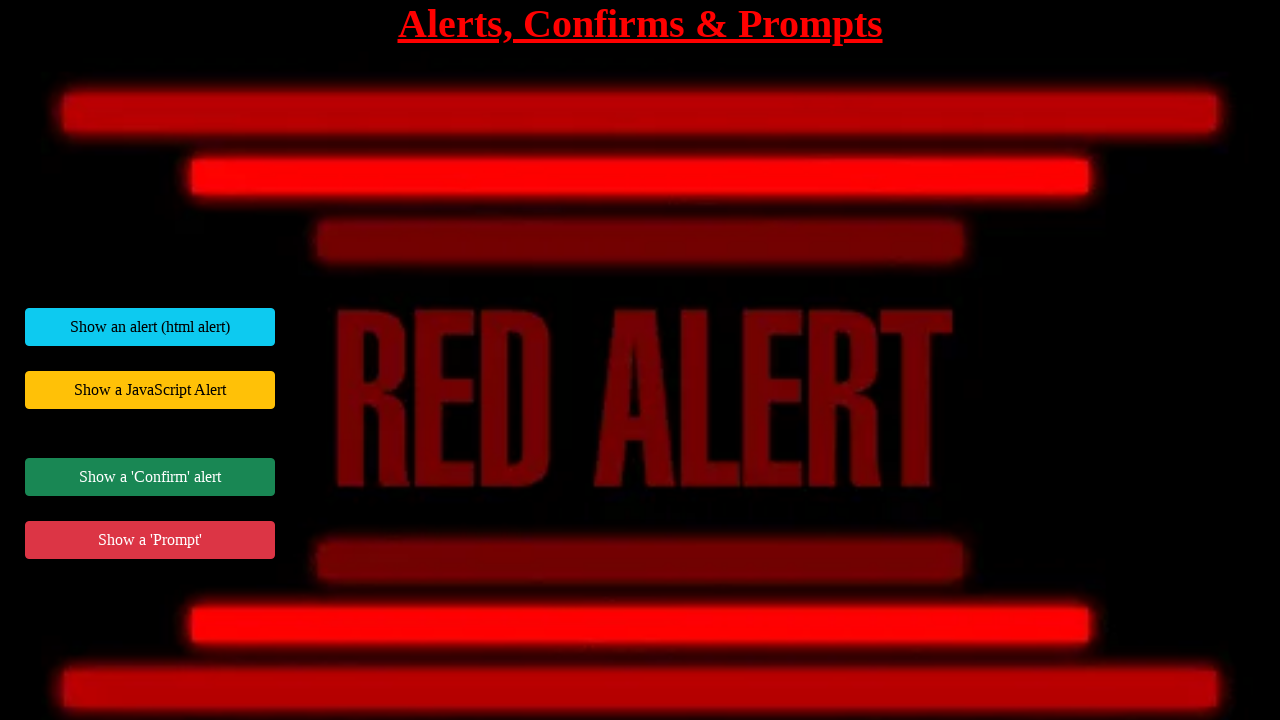

Set up dialog handler to accept JavaScript alerts
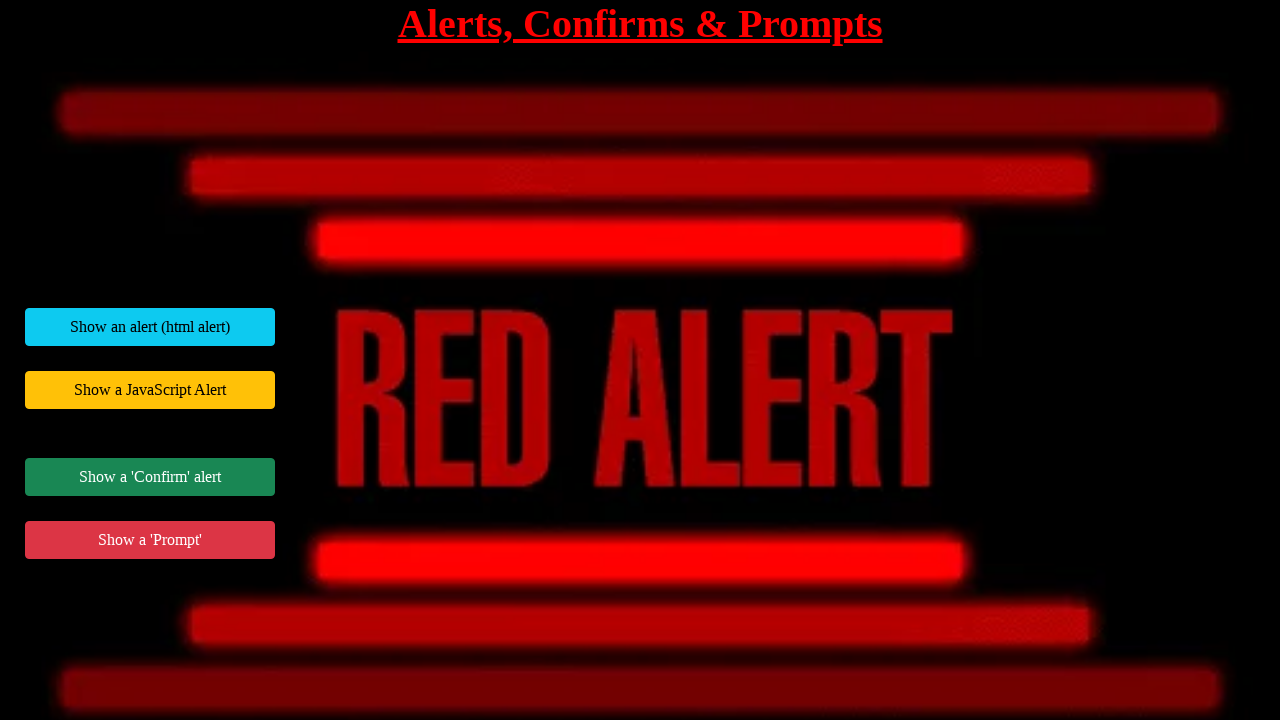

Clicked button to trigger JavaScript alert dialog at (150, 390) on #jsAlertExample button
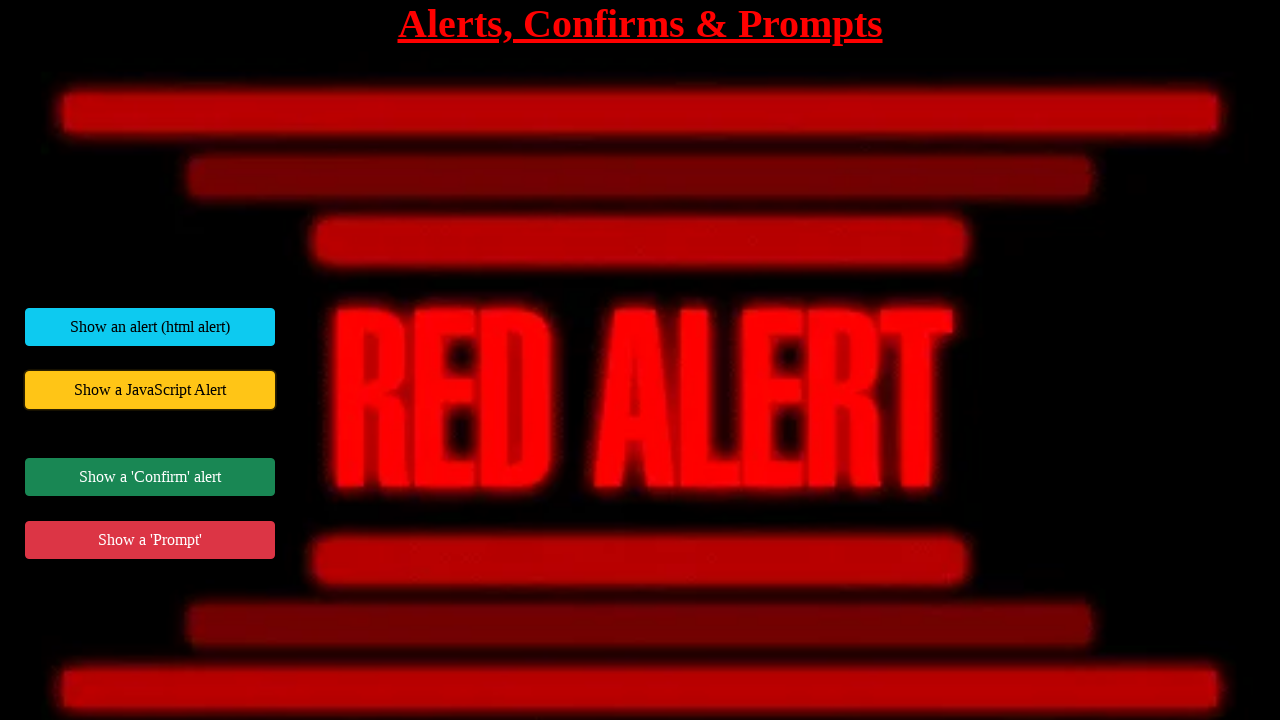

Waited 500ms for alert to be processed
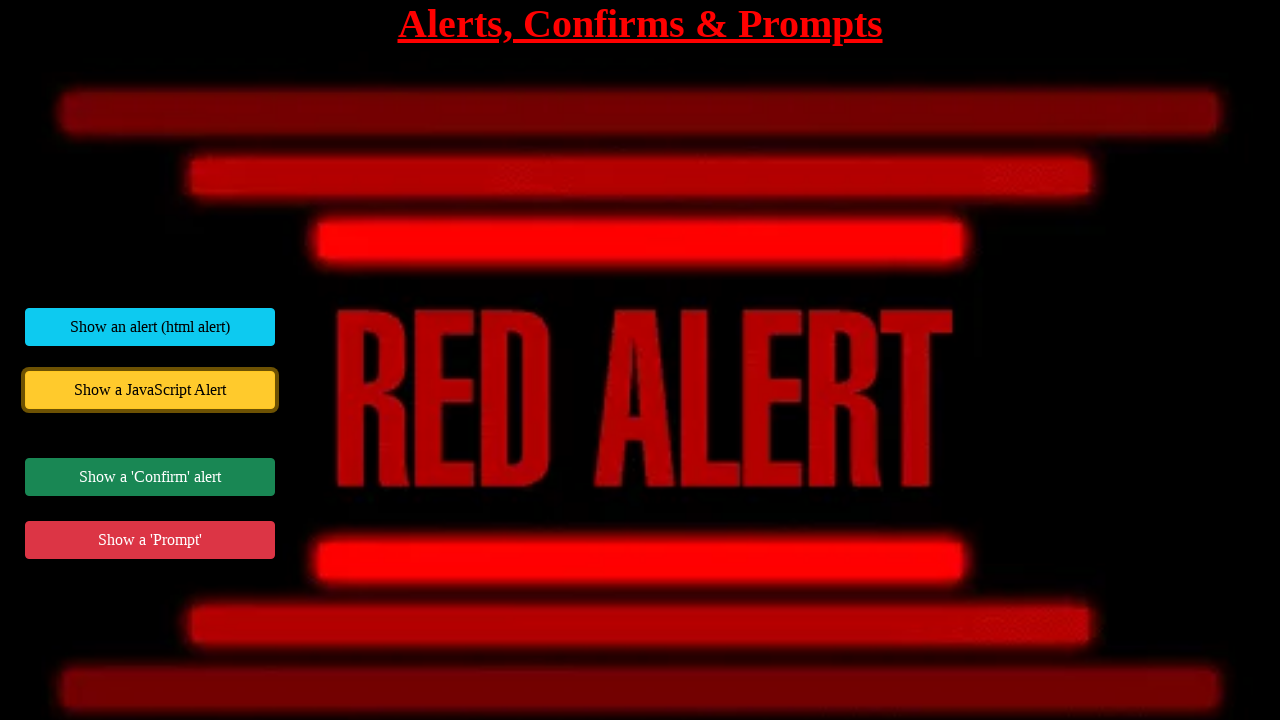

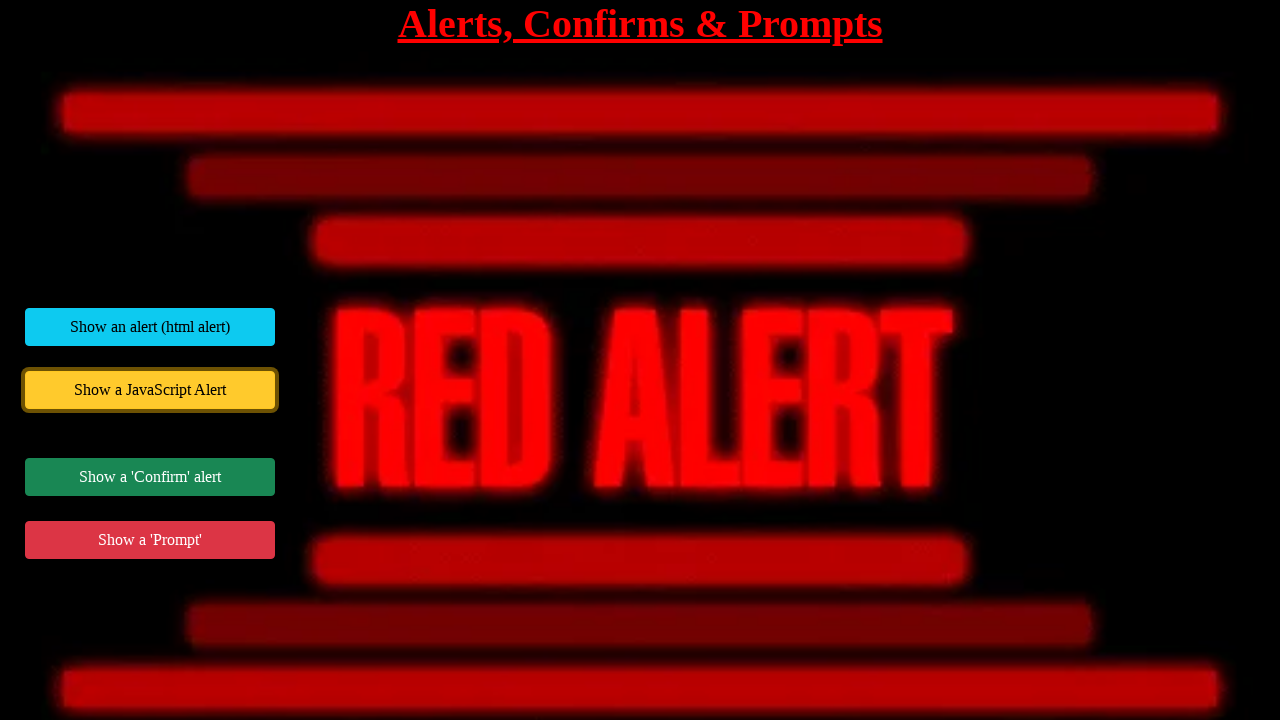